Retrieves a value from an image attribute, performs a mathematical calculation, fills the answer field, selects checkboxes, and submits the form

Starting URL: http://suninjuly.github.io/get_attribute.html

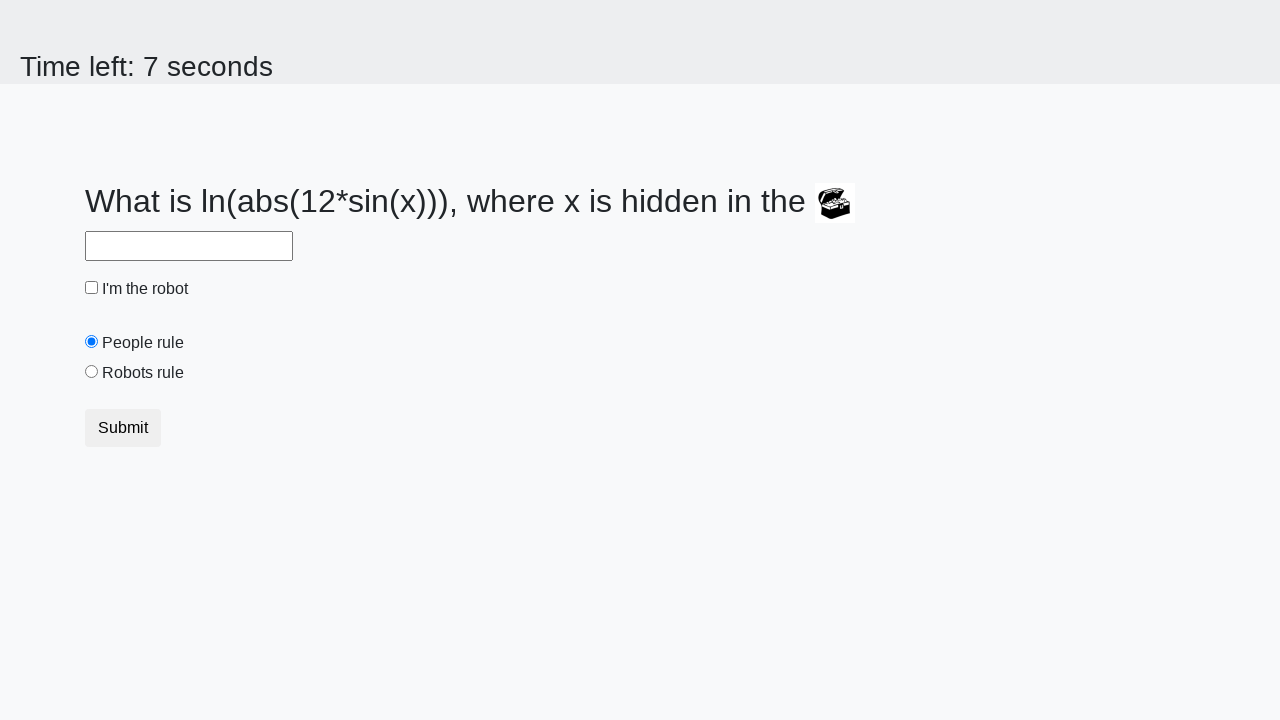

Located first image element
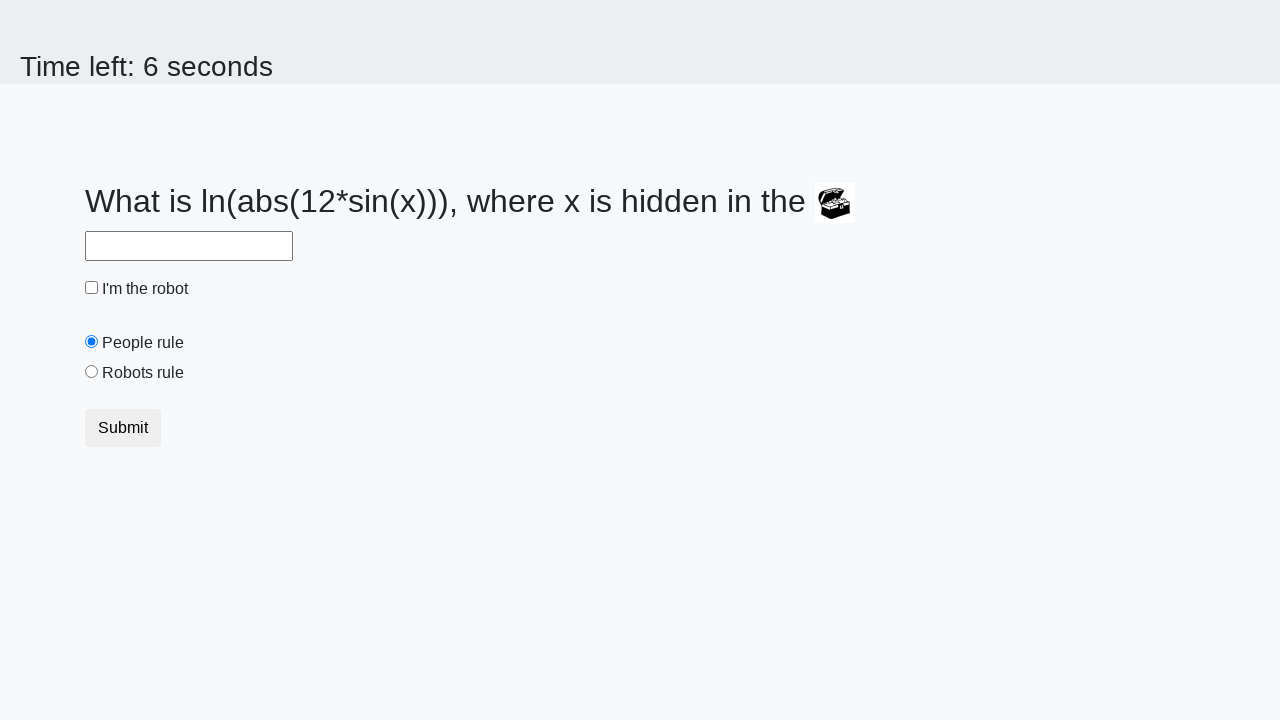

Retrieved valuex attribute from image: 650
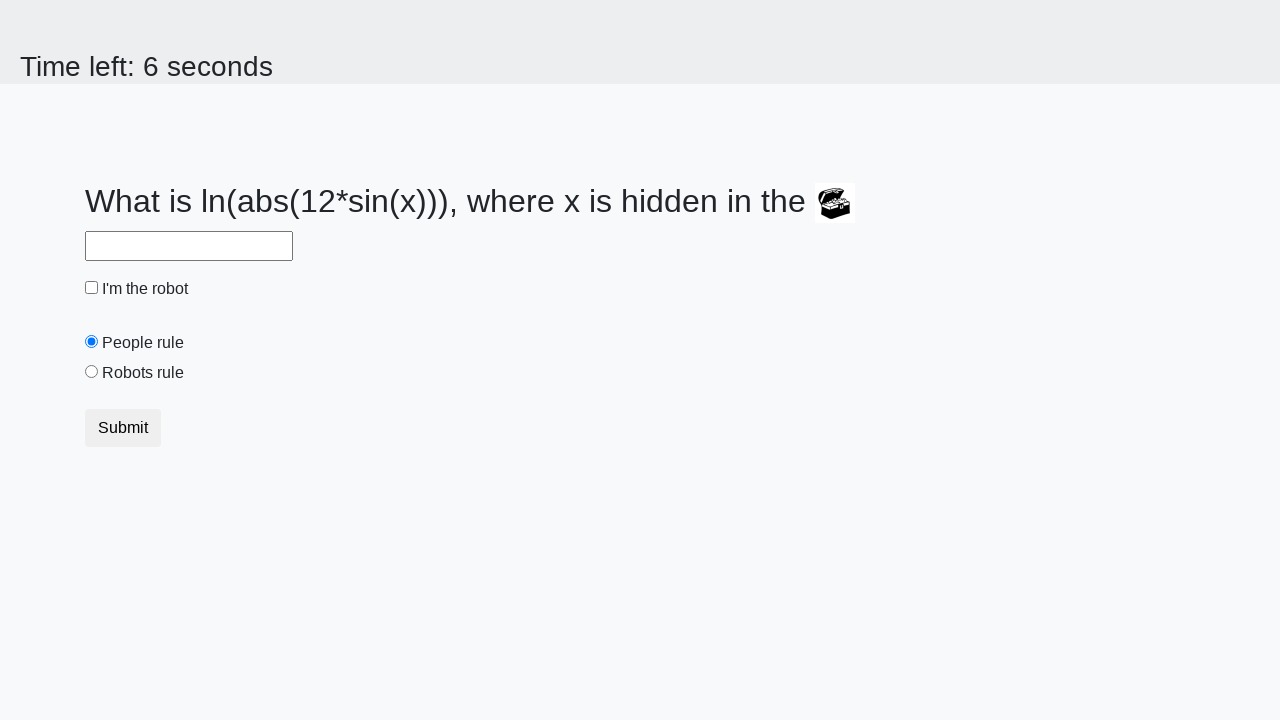

Calculated mathematical result: 1.2966536421520853
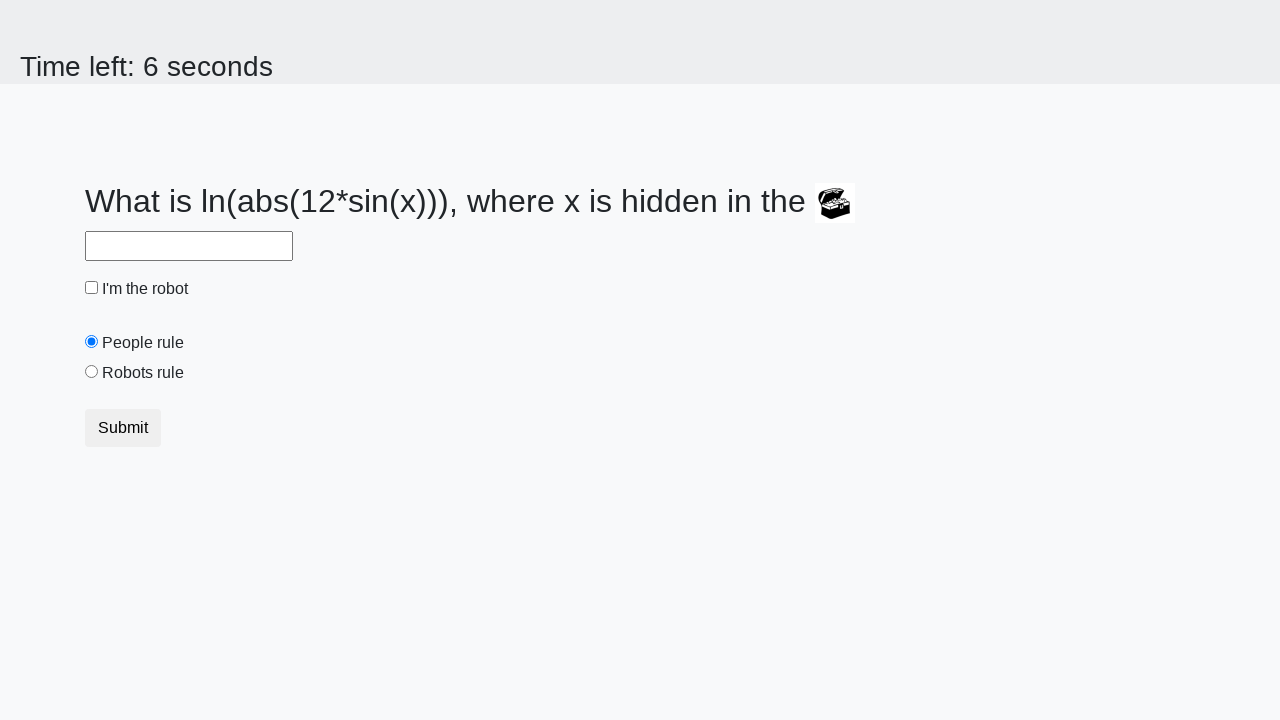

Filled answer field with calculated value: 1.2966536421520853 on #answer
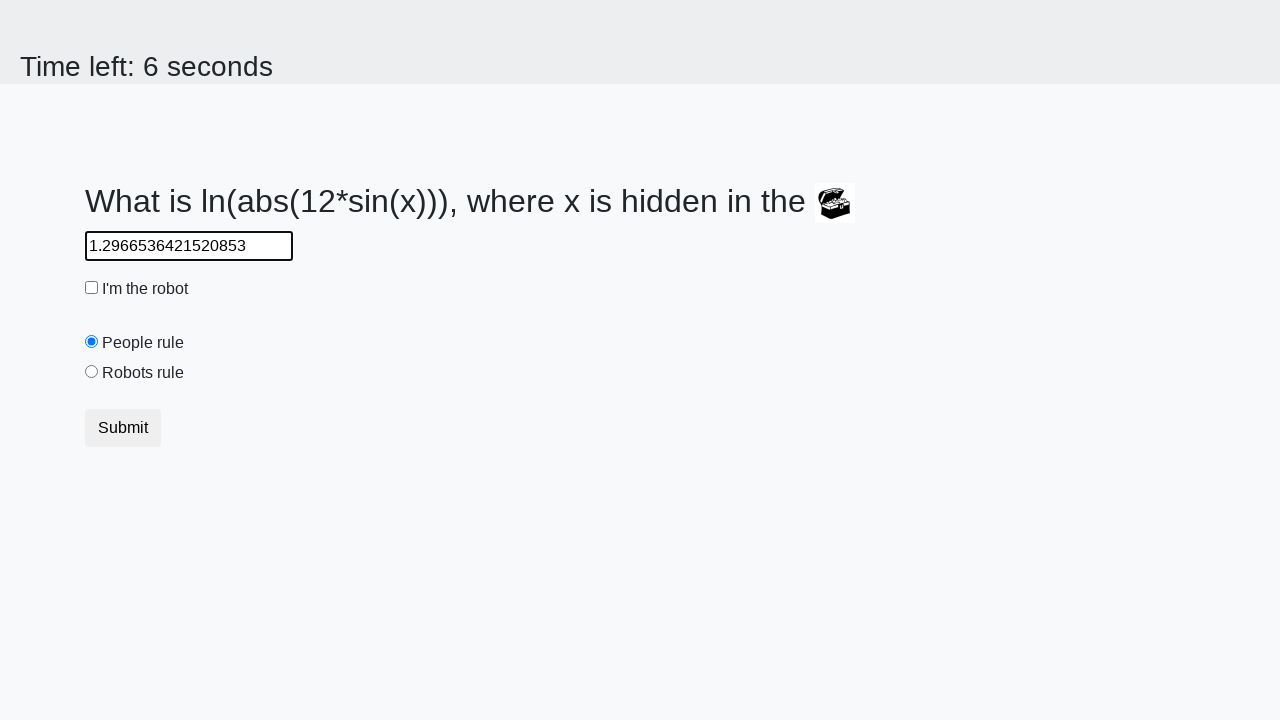

Clicked robot checkbox at (92, 288) on #robotCheckbox
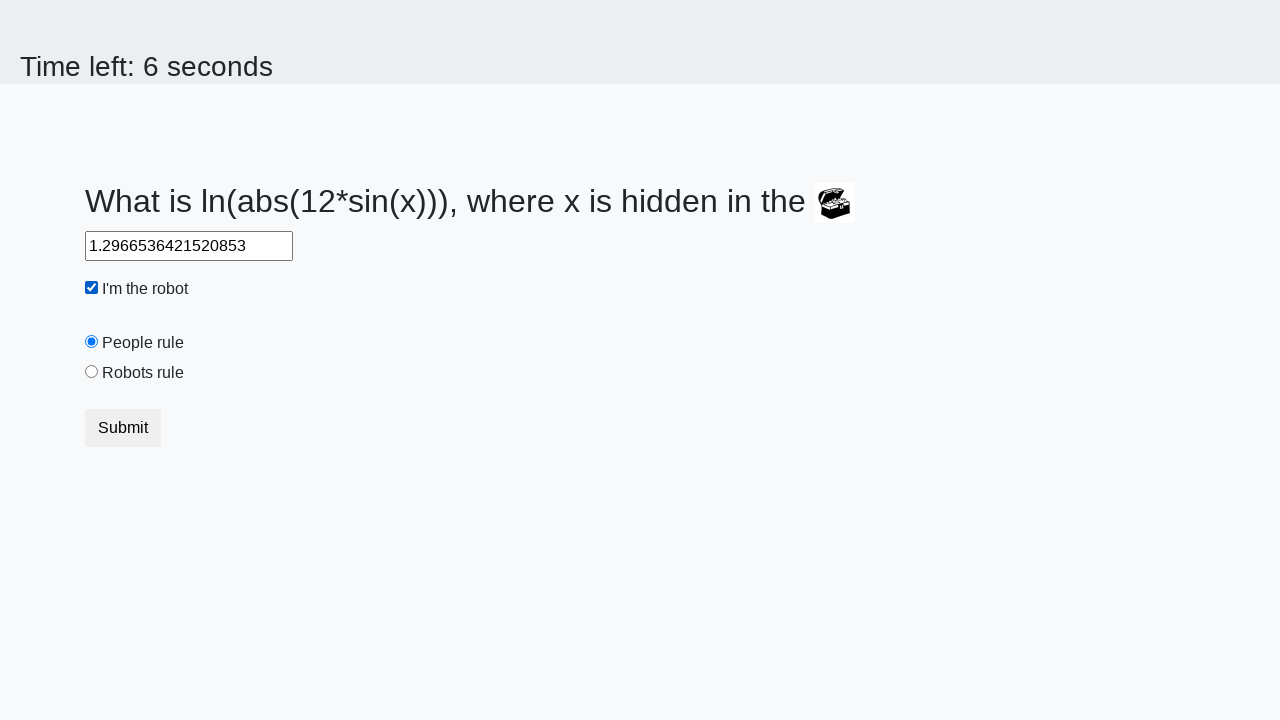

Clicked robots rule radio button at (92, 372) on #robotsRule
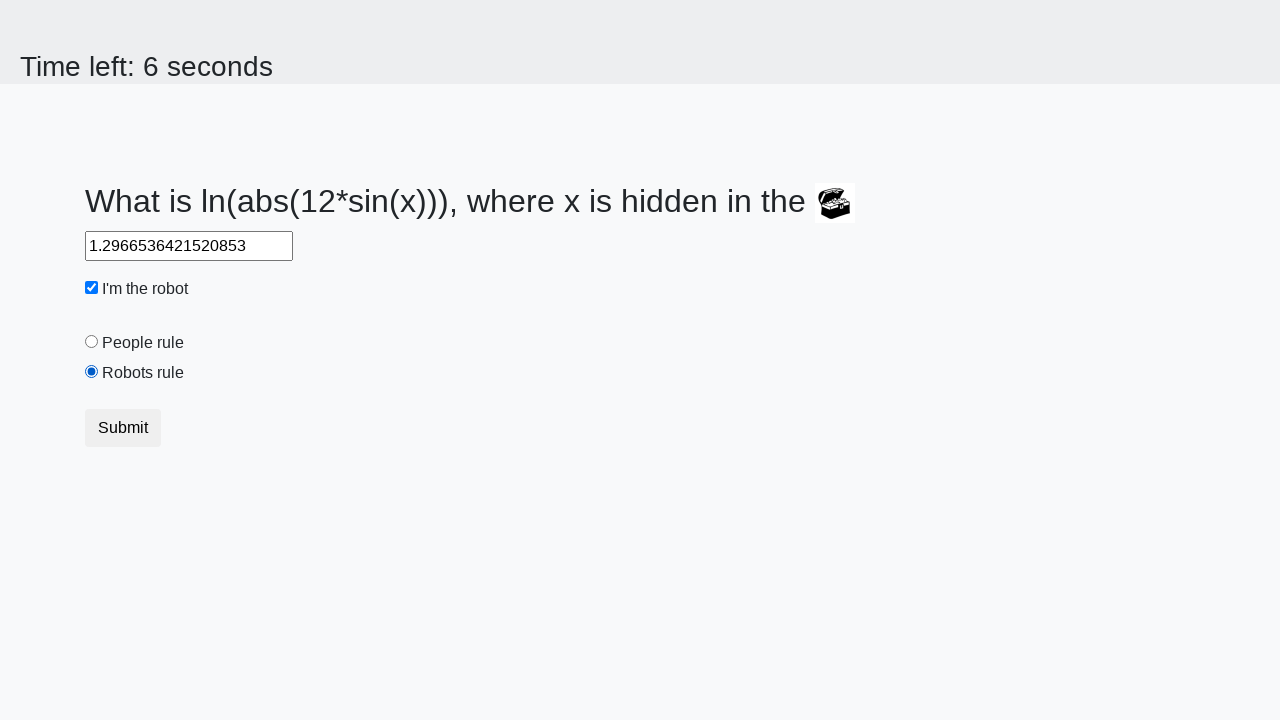

Submitted form by clicking submit button at (123, 428) on button.btn
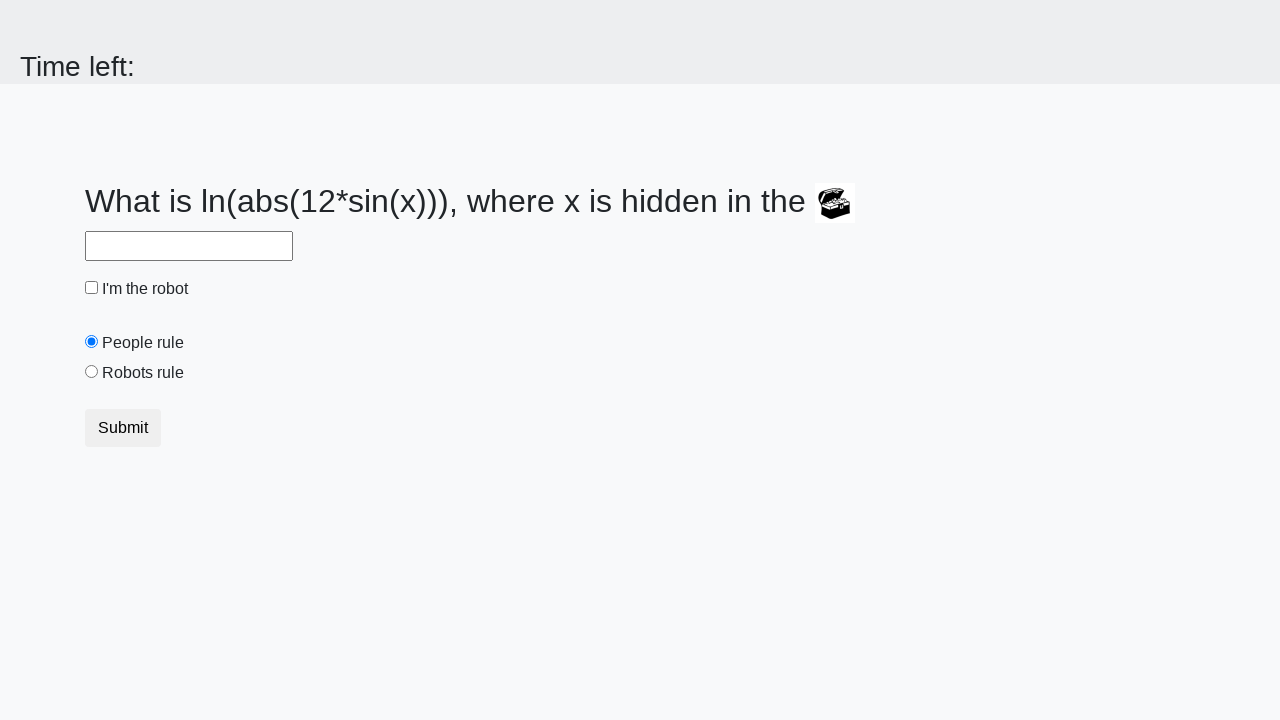

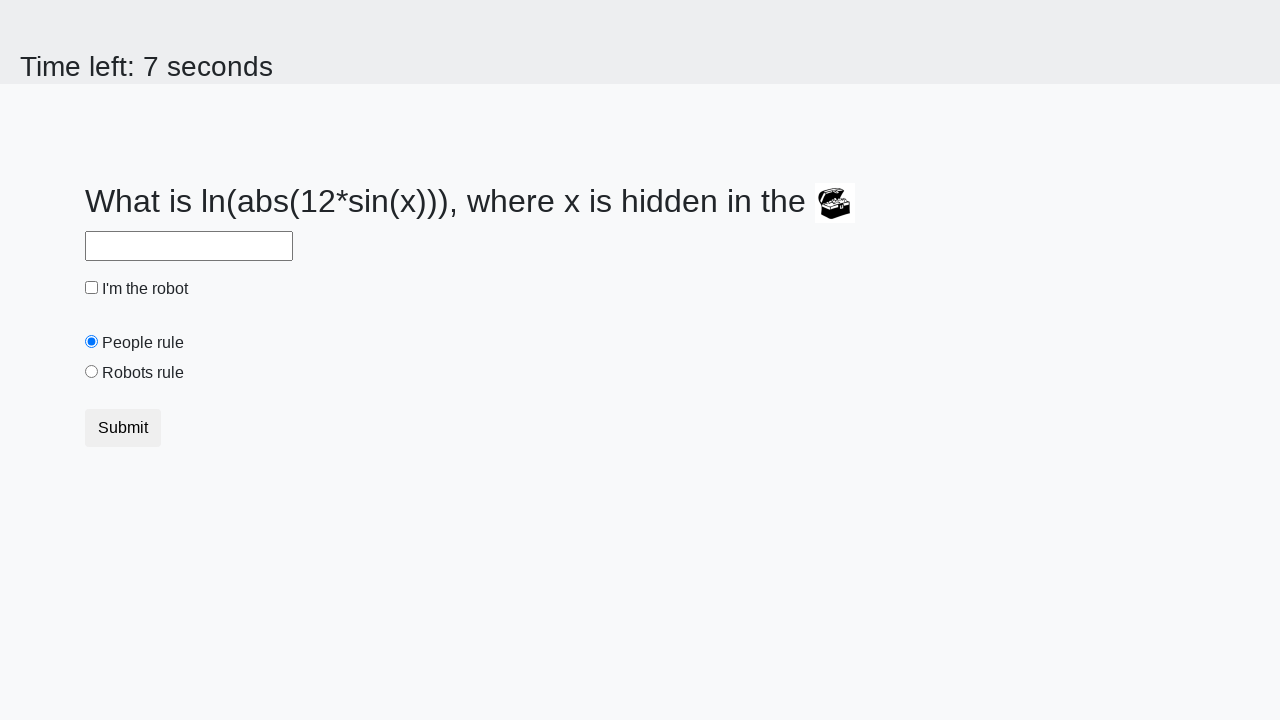